Navigates to GitHub homepage and verifies the page loads by checking the page title

Starting URL: https://github.com

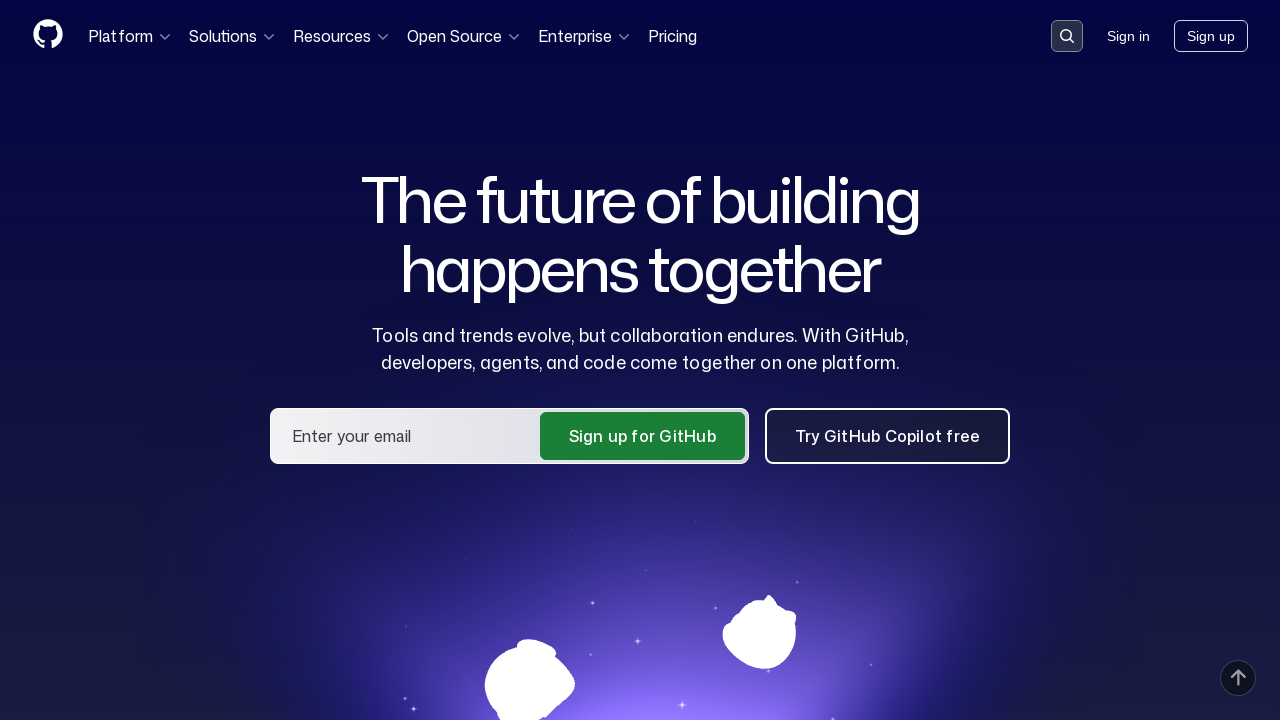

Navigated to GitHub homepage
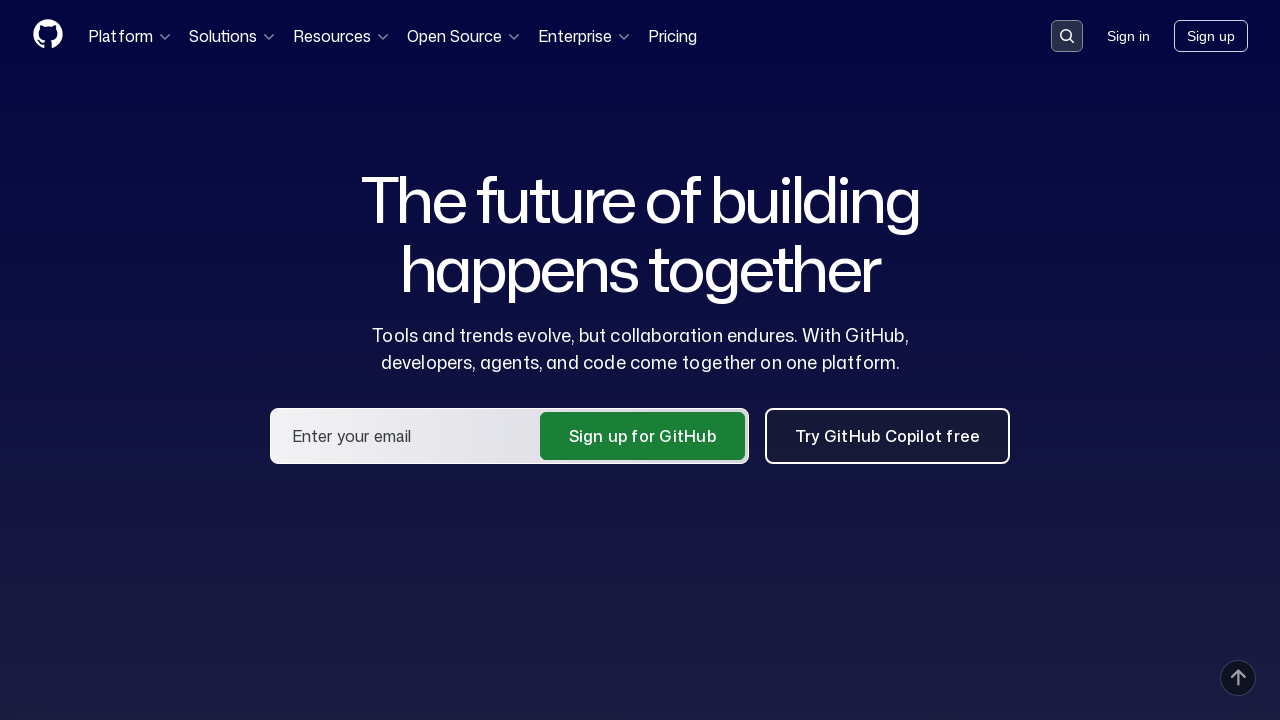

Page DOM content fully loaded
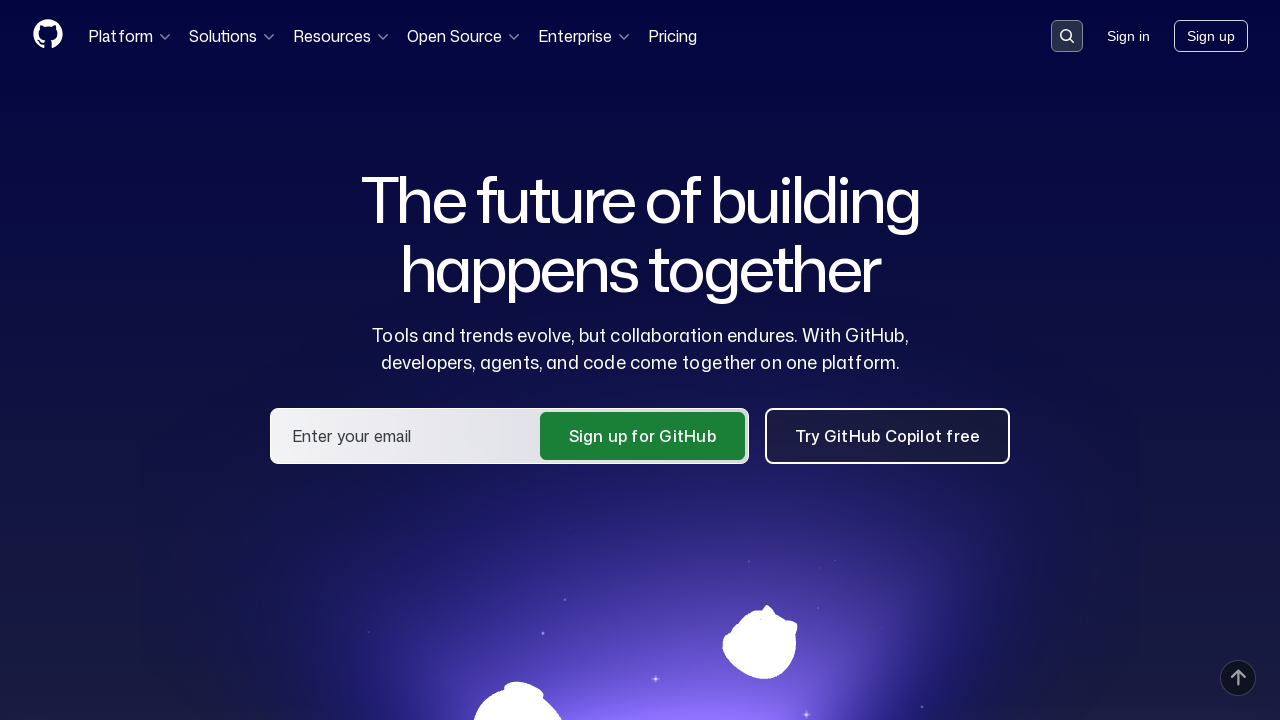

Verified page title contains 'GitHub'
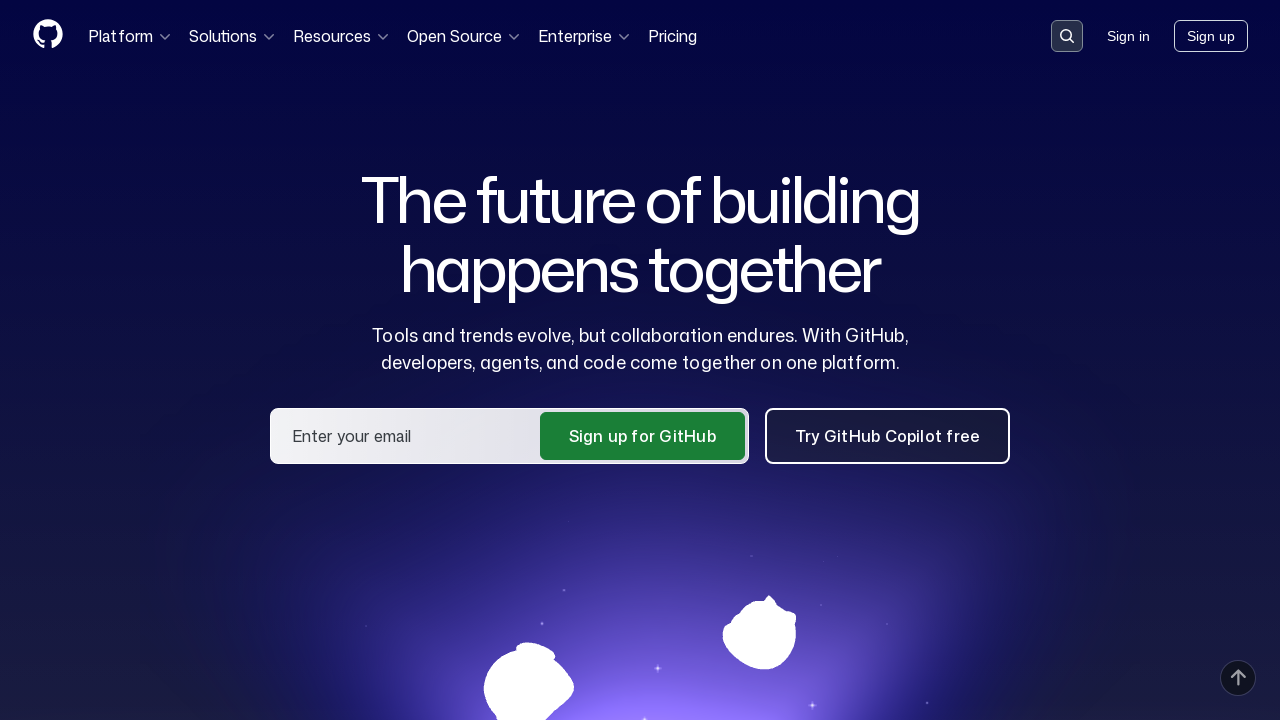

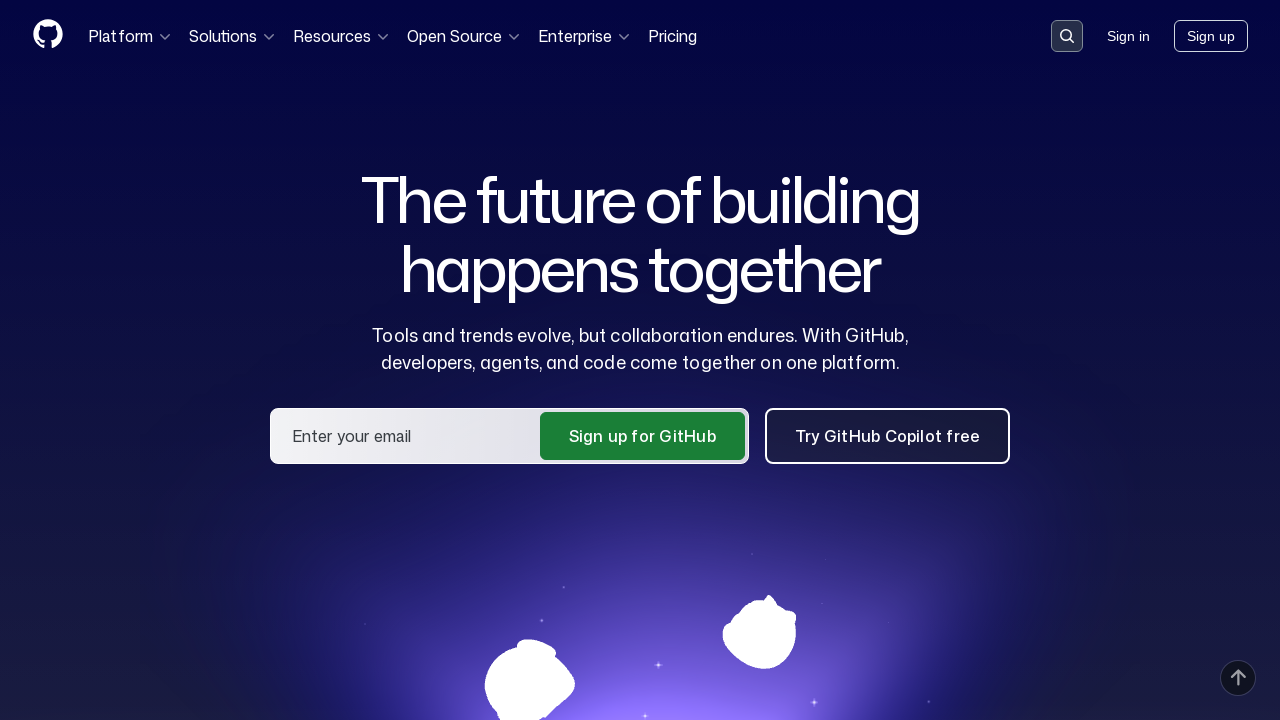